Tests dropdown selection functionality by selecting options from a course dropdown using different methods: by value, by label, and by index

Starting URL: https://www.hyrtutorials.com/p/html-dropdown-elements-practice.html

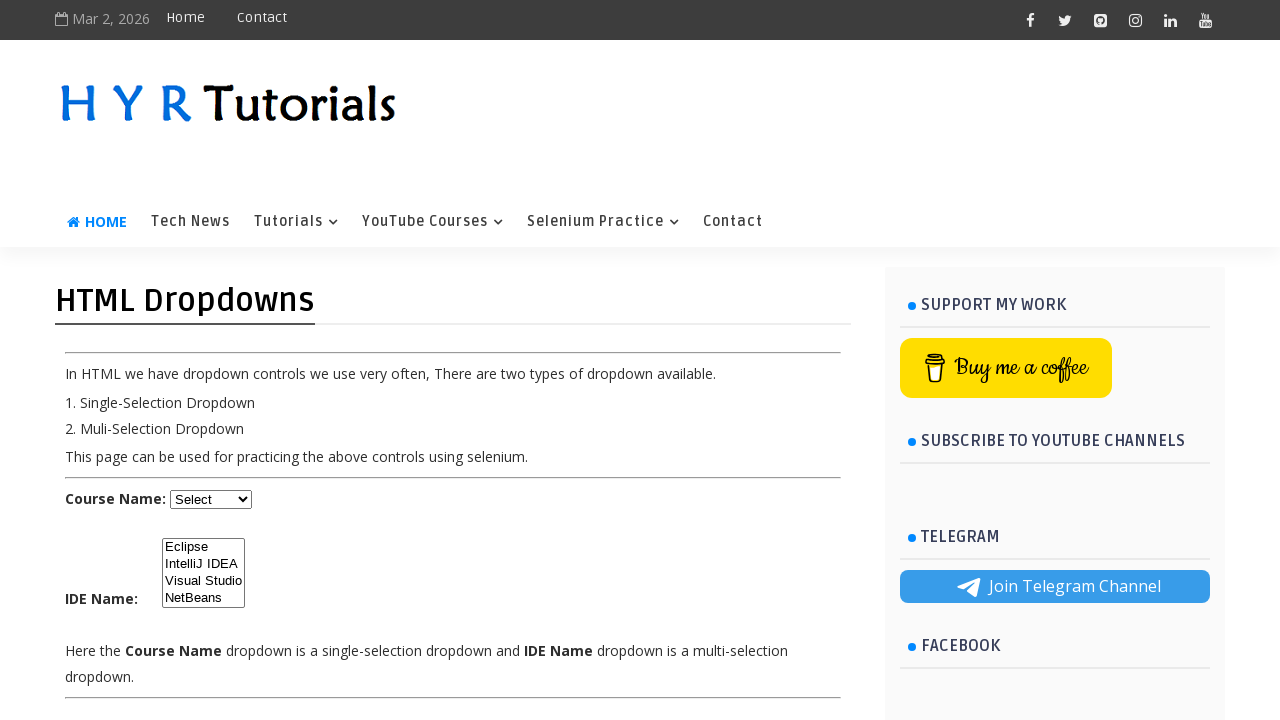

Navigated to HTML dropdown practice page
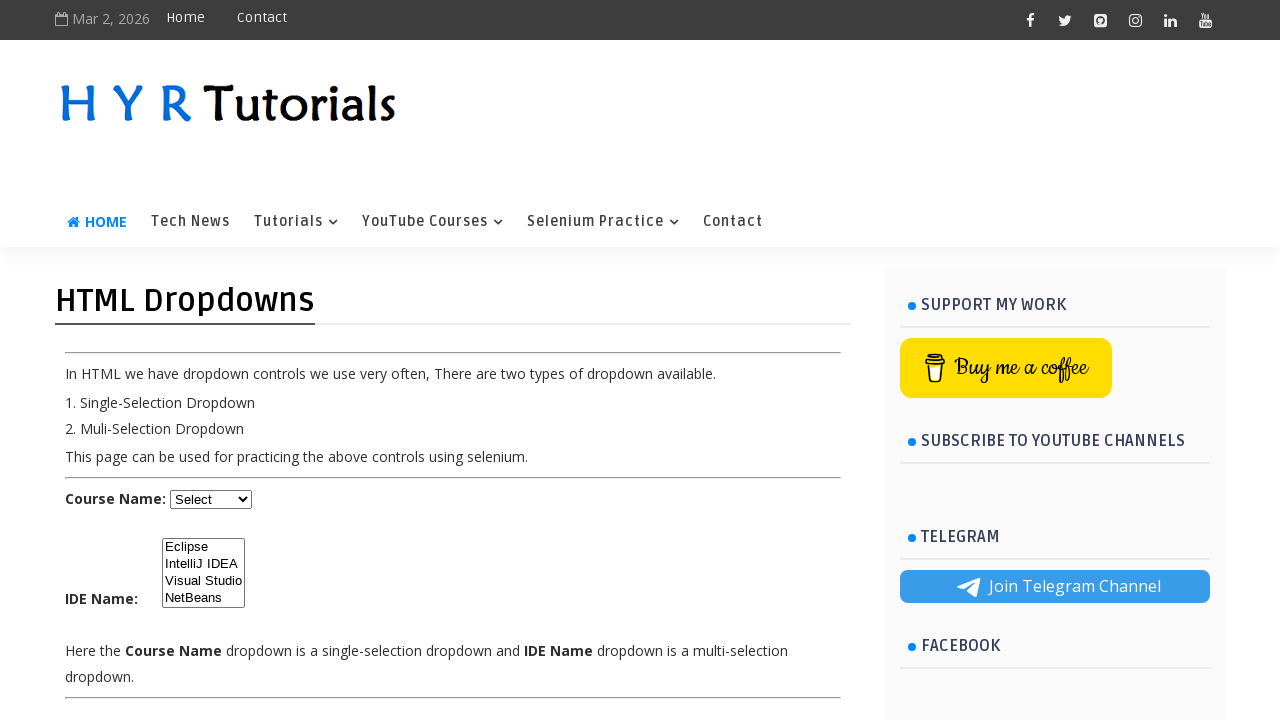

Selected 'Javascript' option by value from course dropdown on #course
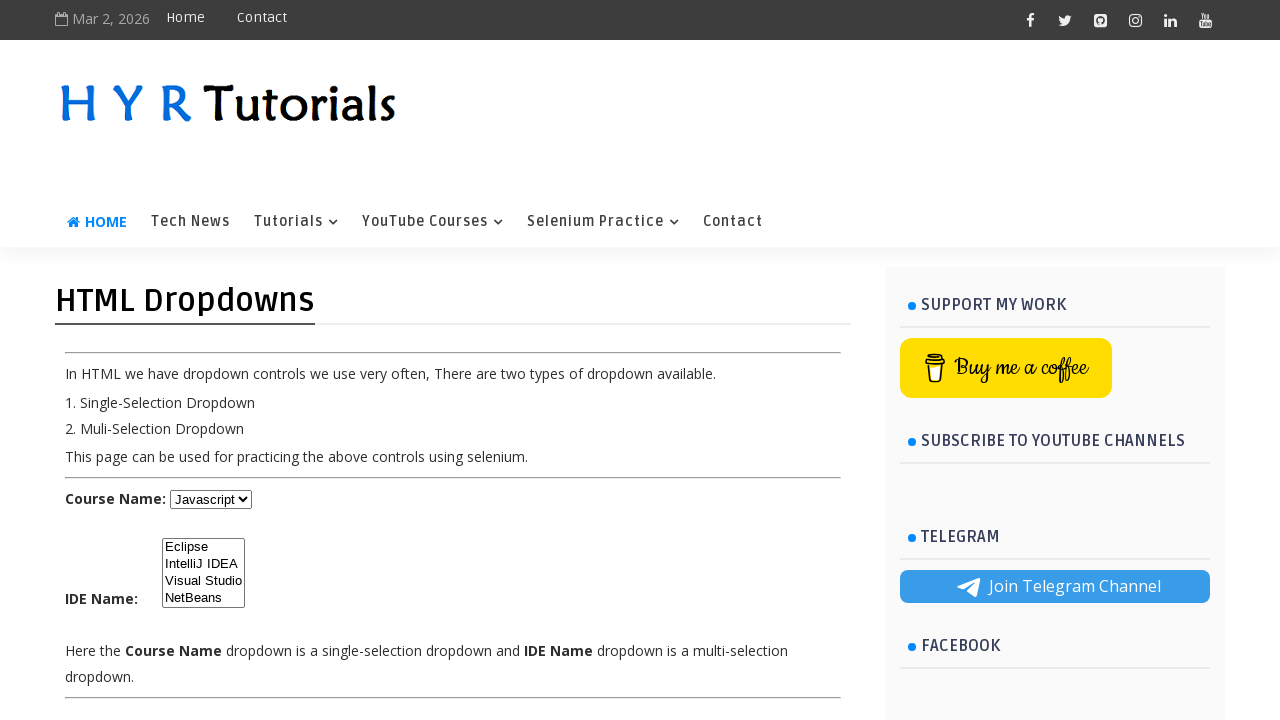

Selected 'Dot Net' option by label from course dropdown on #course
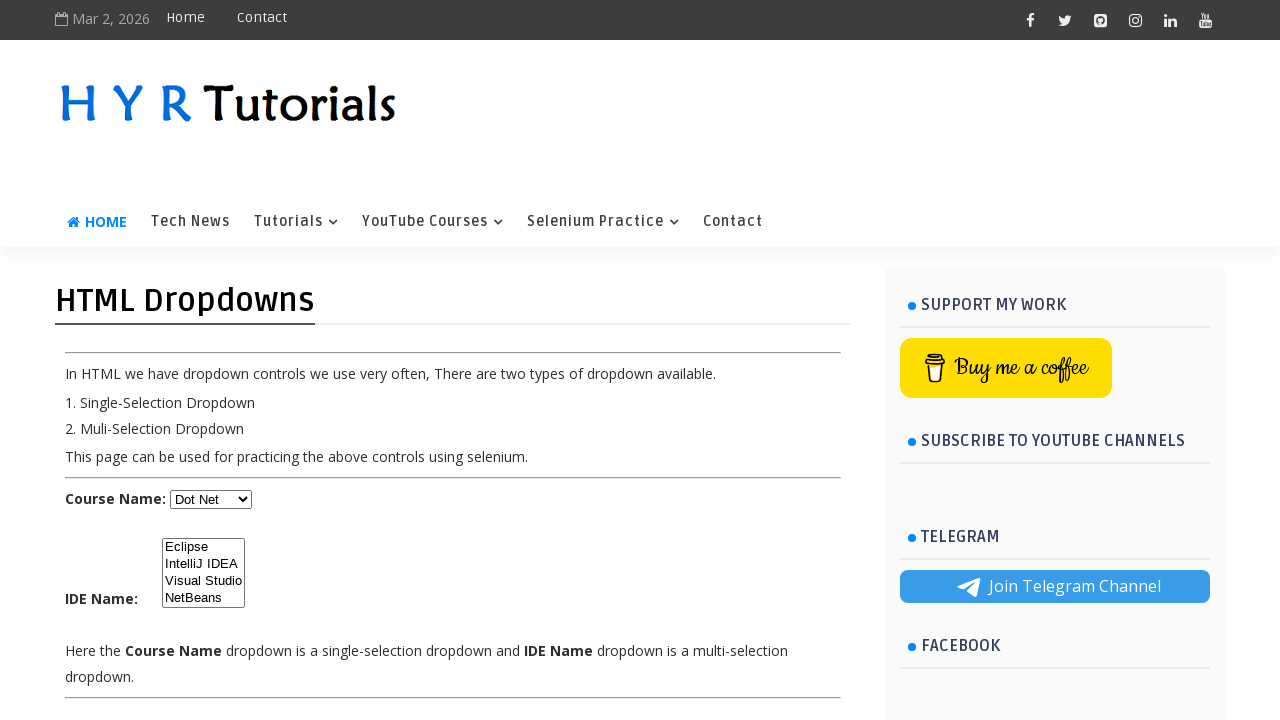

Selected option at index 3 from course dropdown on #course
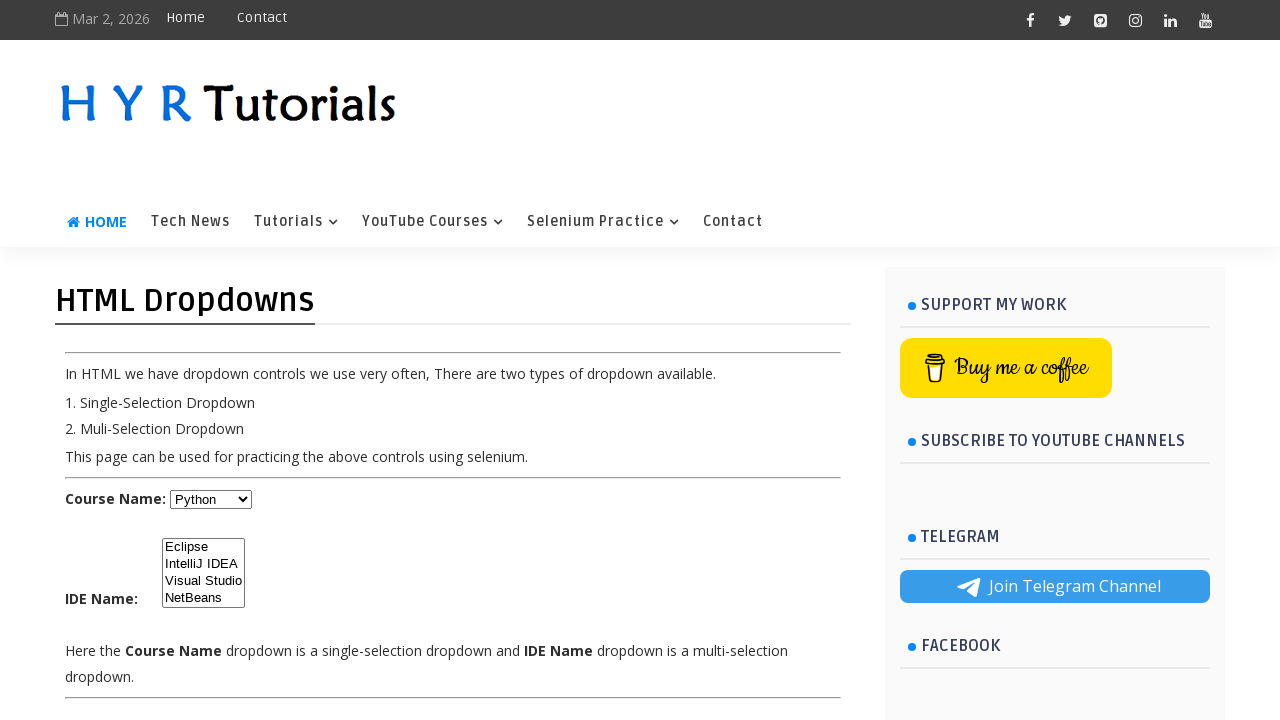

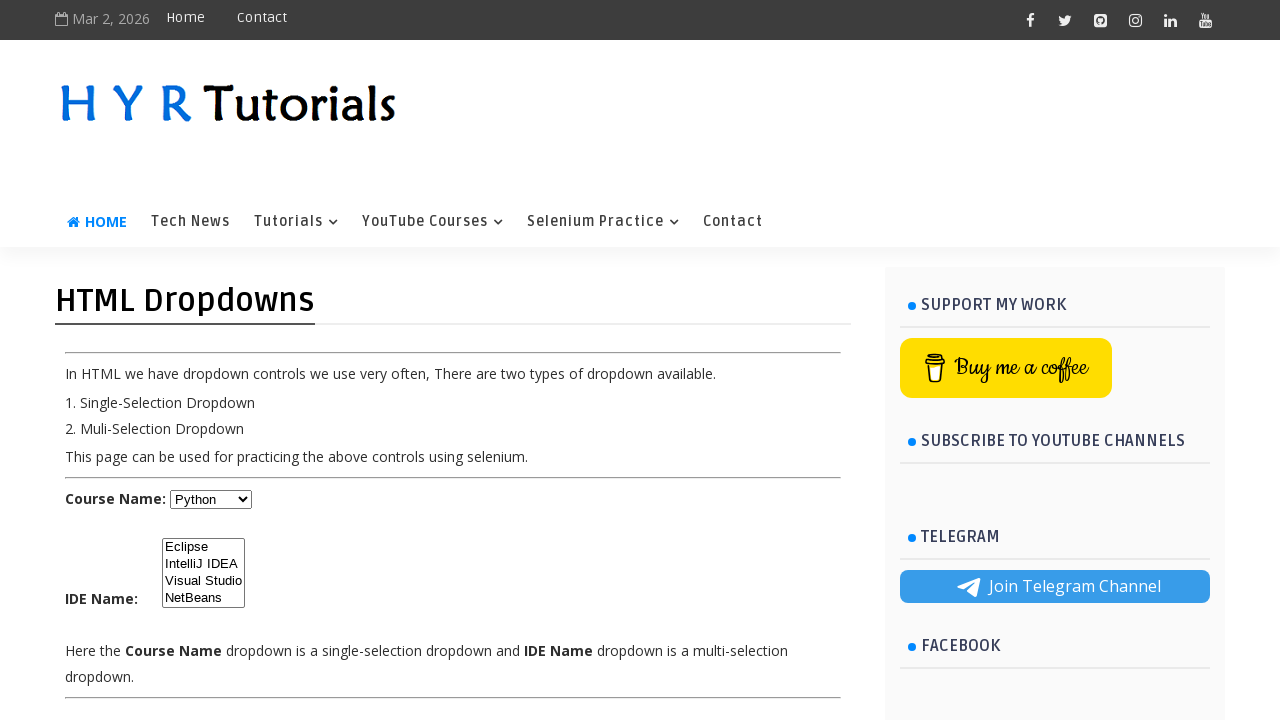